Tests modal popup functionality by opening a modal dialog and clicking a button within it

Starting URL: http://demo.automationtesting.in/Modals.html

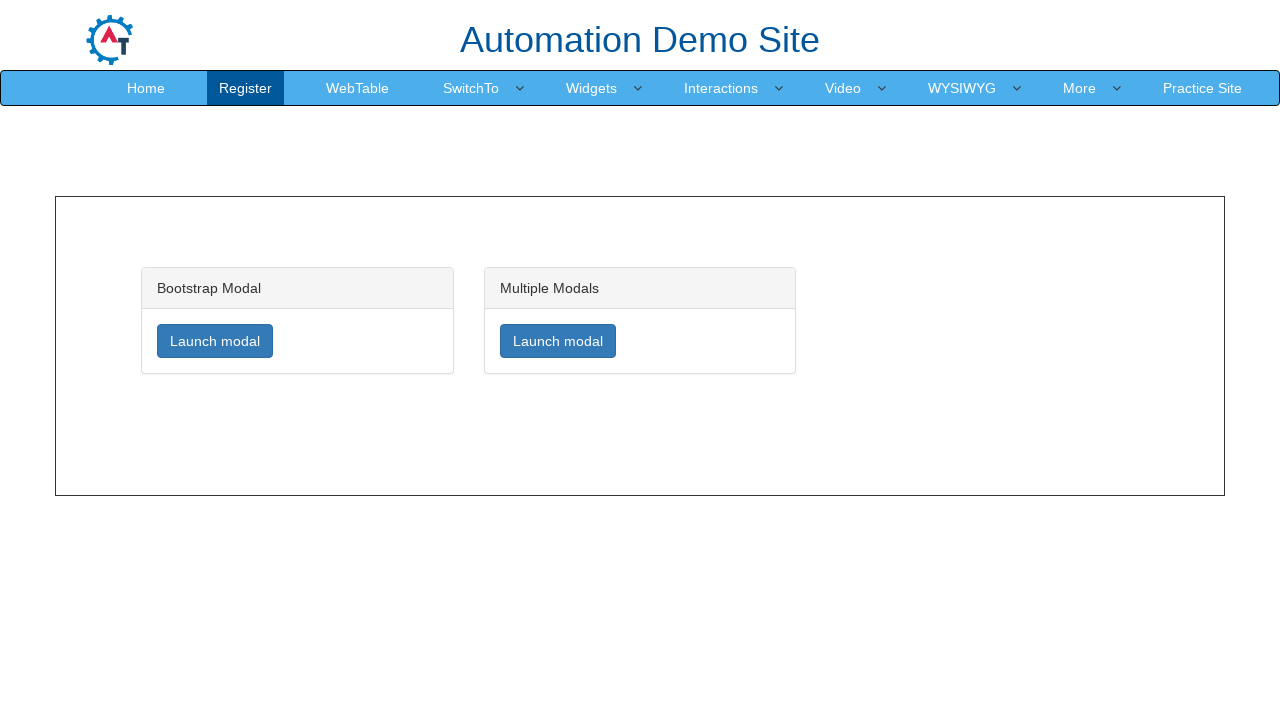

Clicked link to open modal dialog at (215, 341) on a[href='#myModal']
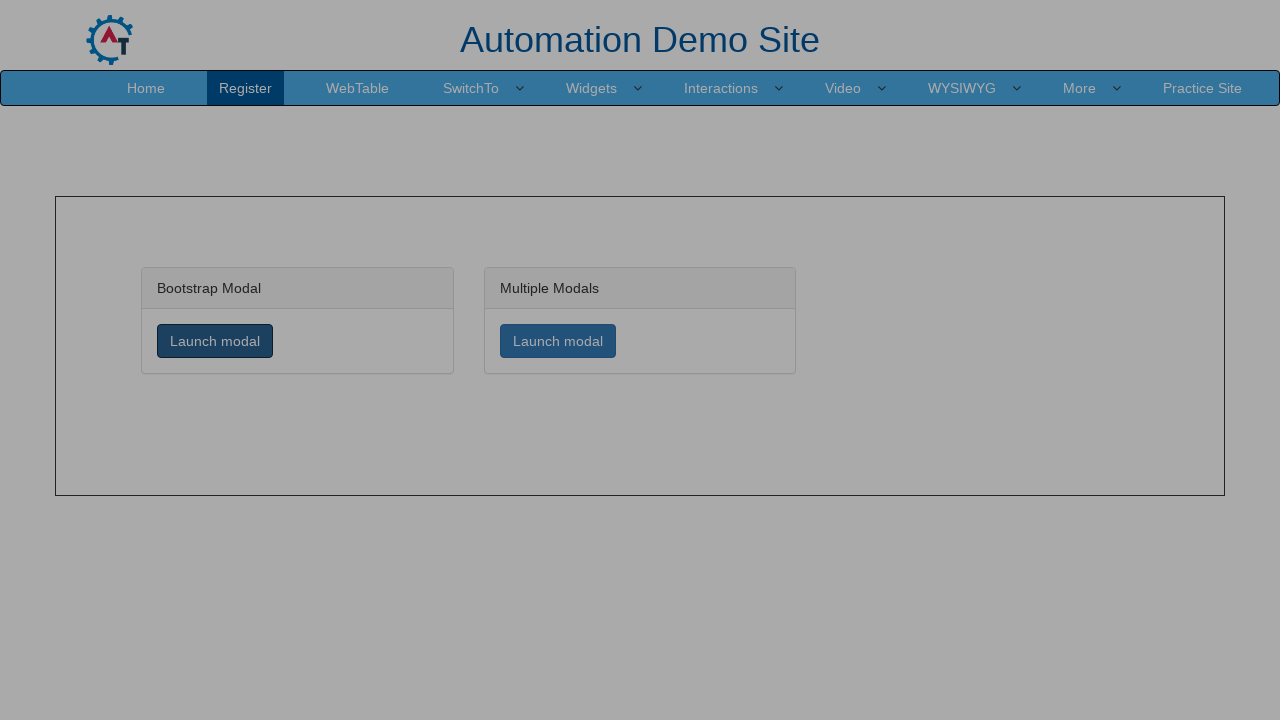

Modal dialog appeared with button visible in modal body
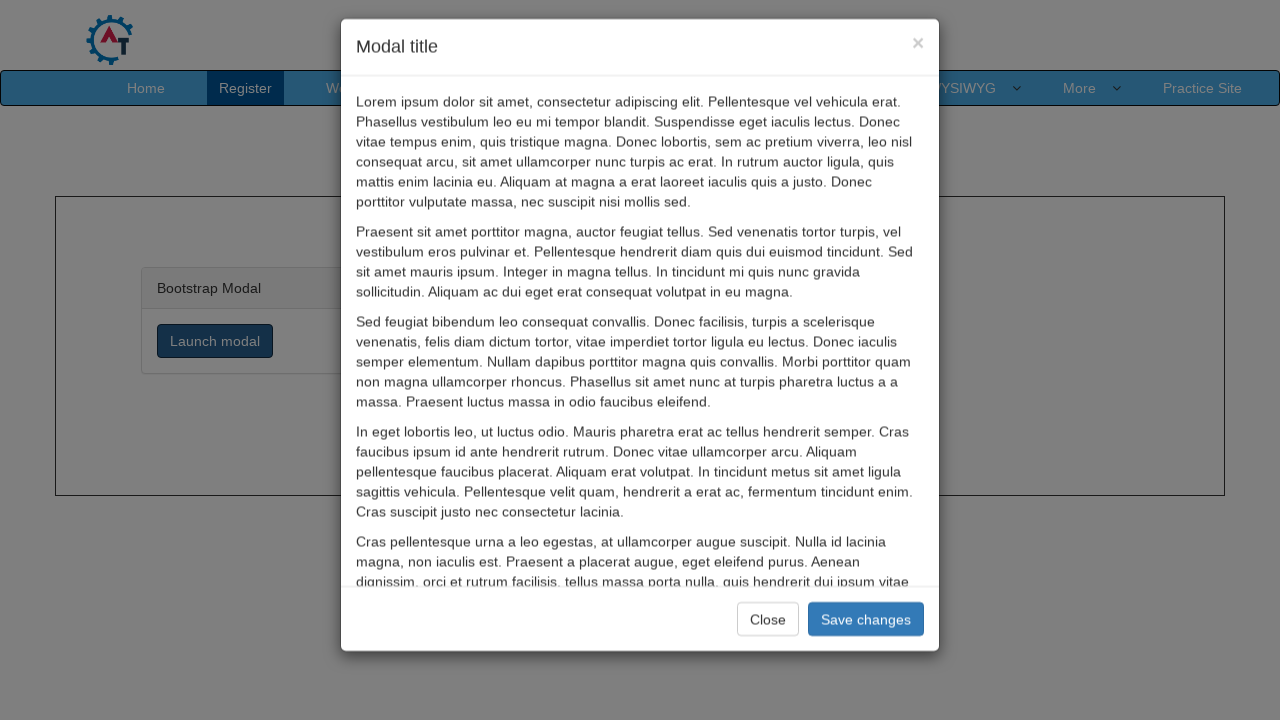

Clicked button inside modal dialog at (889, 566) on .modal-body button.btn.btn-default
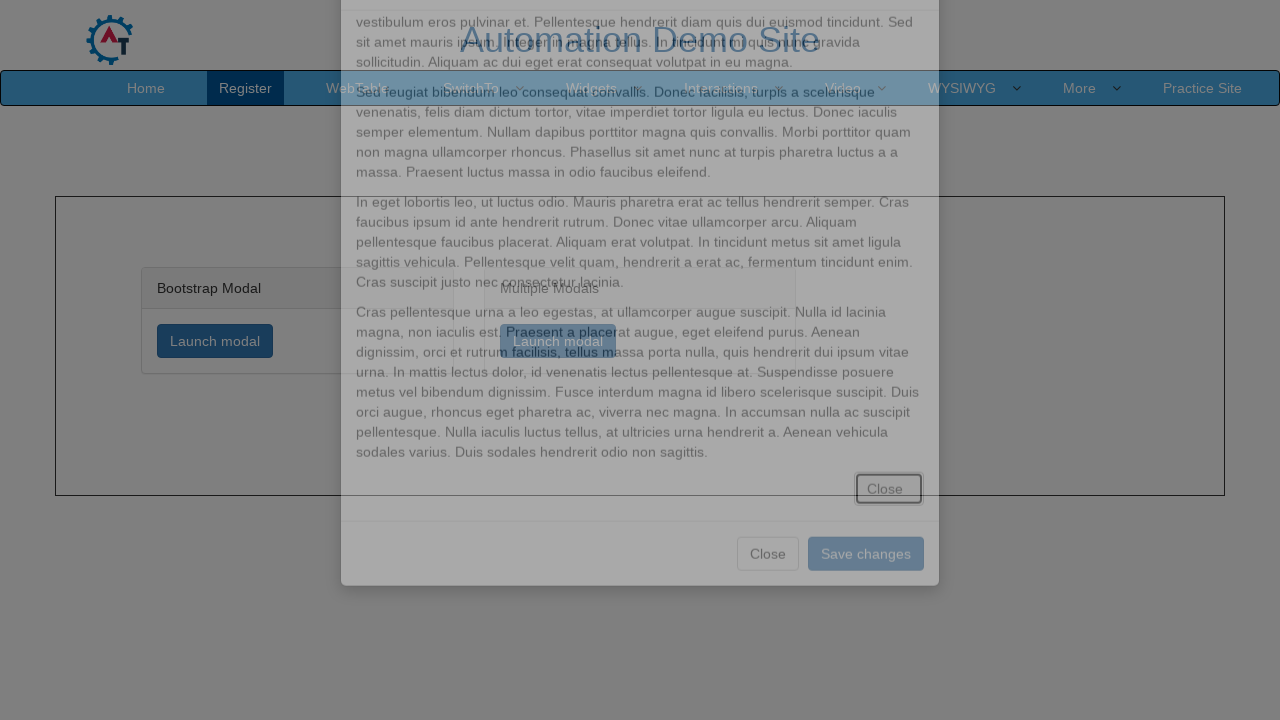

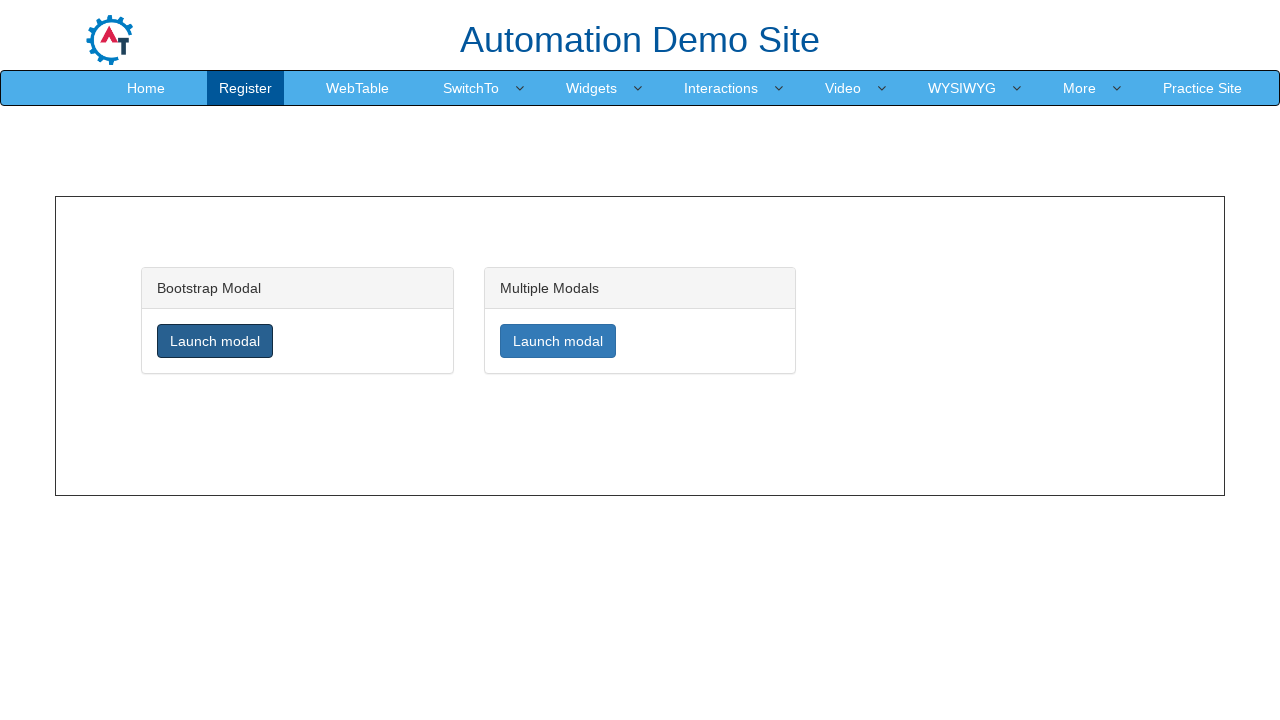